Navigates to the omayo blogspot page and verifies the page title matches the expected value

Starting URL: https://omayo.blogspot.com/

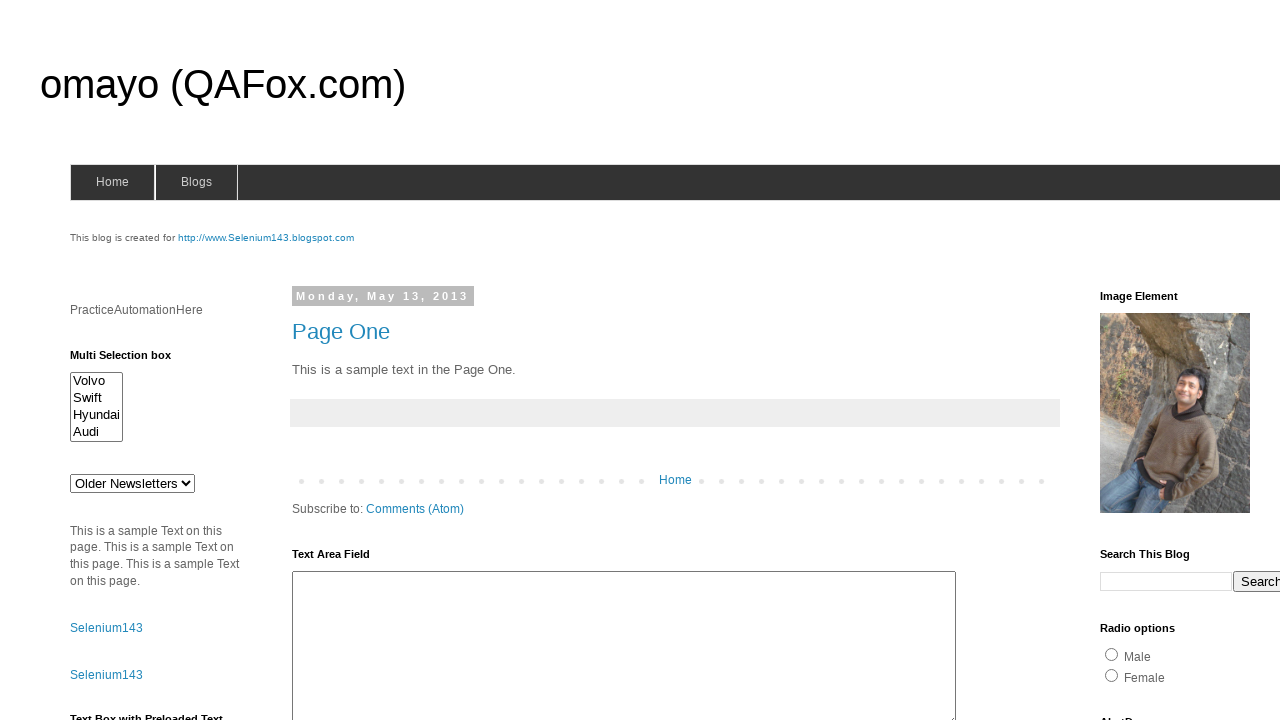

Navigated to omayo.blogspot.com
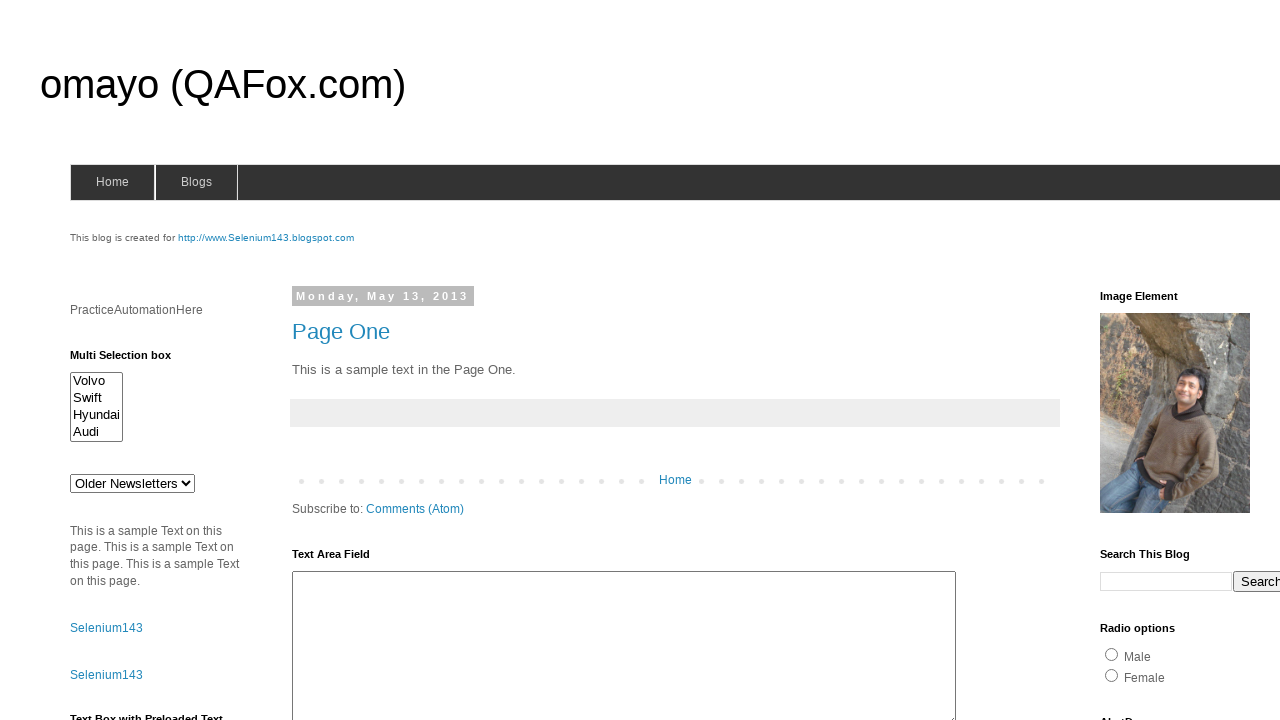

Verified page title matches 'omayo (QAFox.com)'
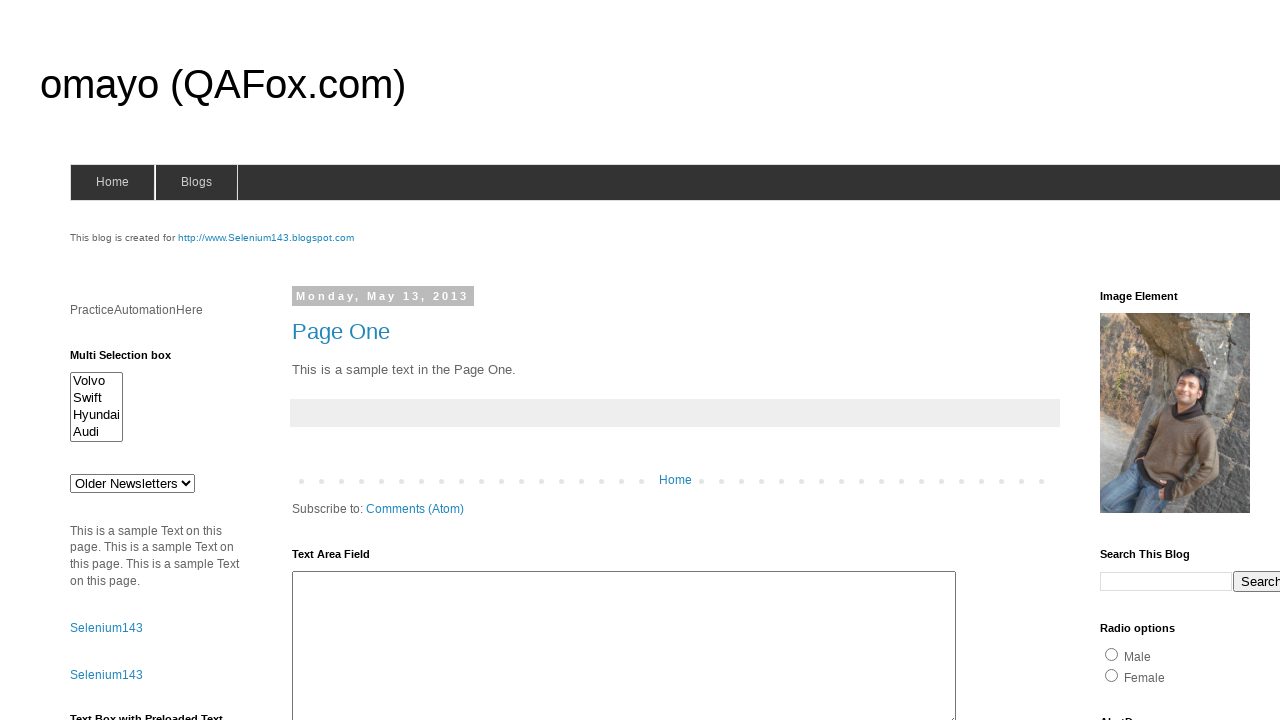

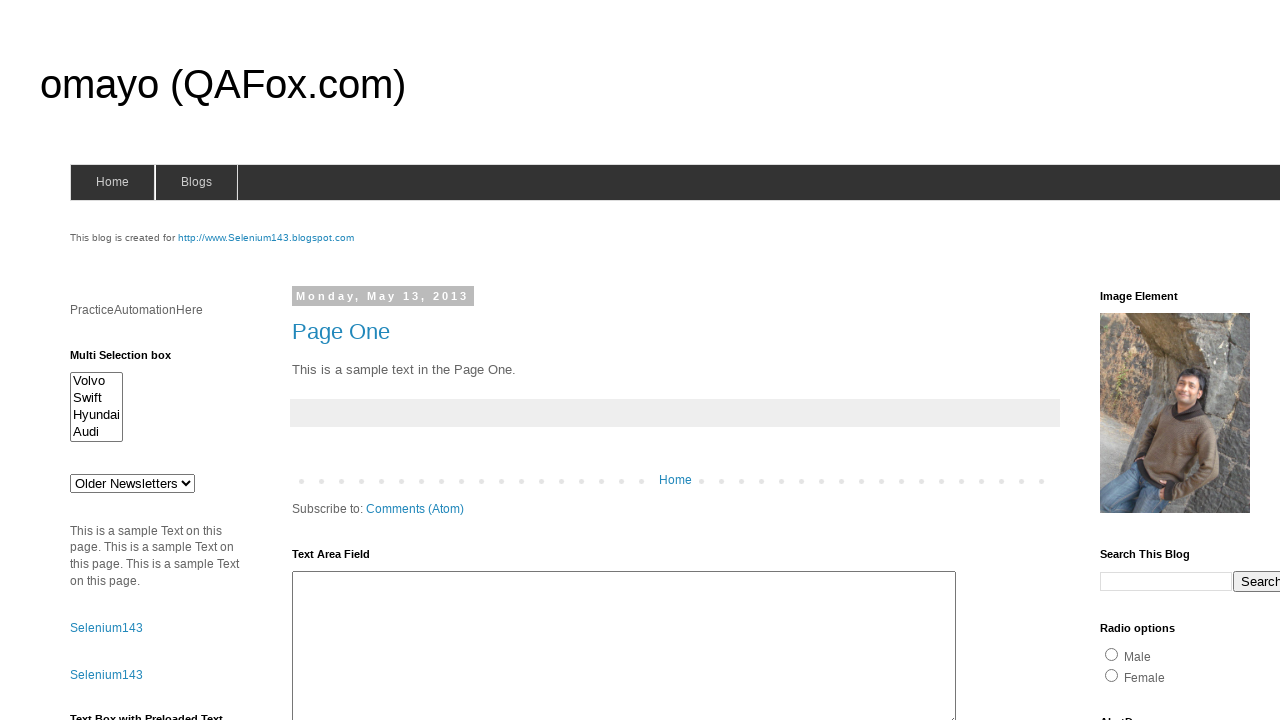